Navigates to a 3D SVG animation blog page, scrolls down to view the content, and verifies that SVG triangle path elements are present in the animated graphic.

Starting URL: https://www.petercollingridge.co.uk/blog/3d-svg/3d-animation-svg/

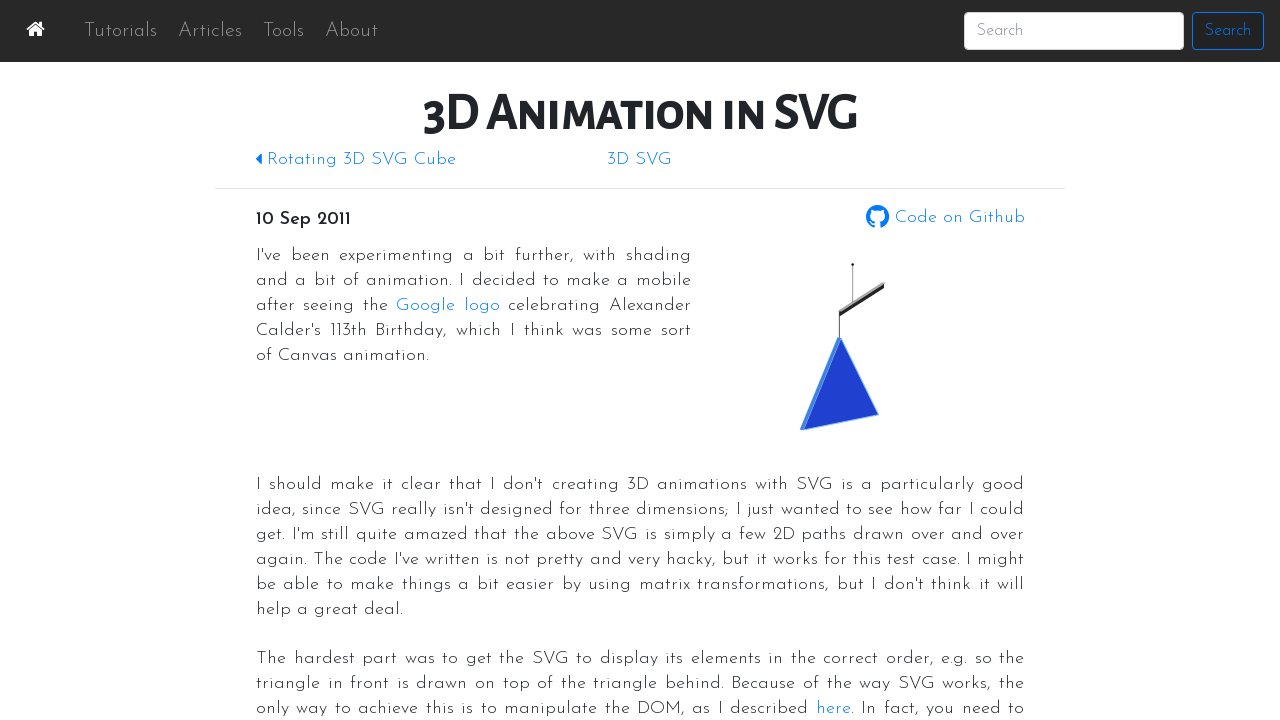

Navigated to 3D SVG animation blog page
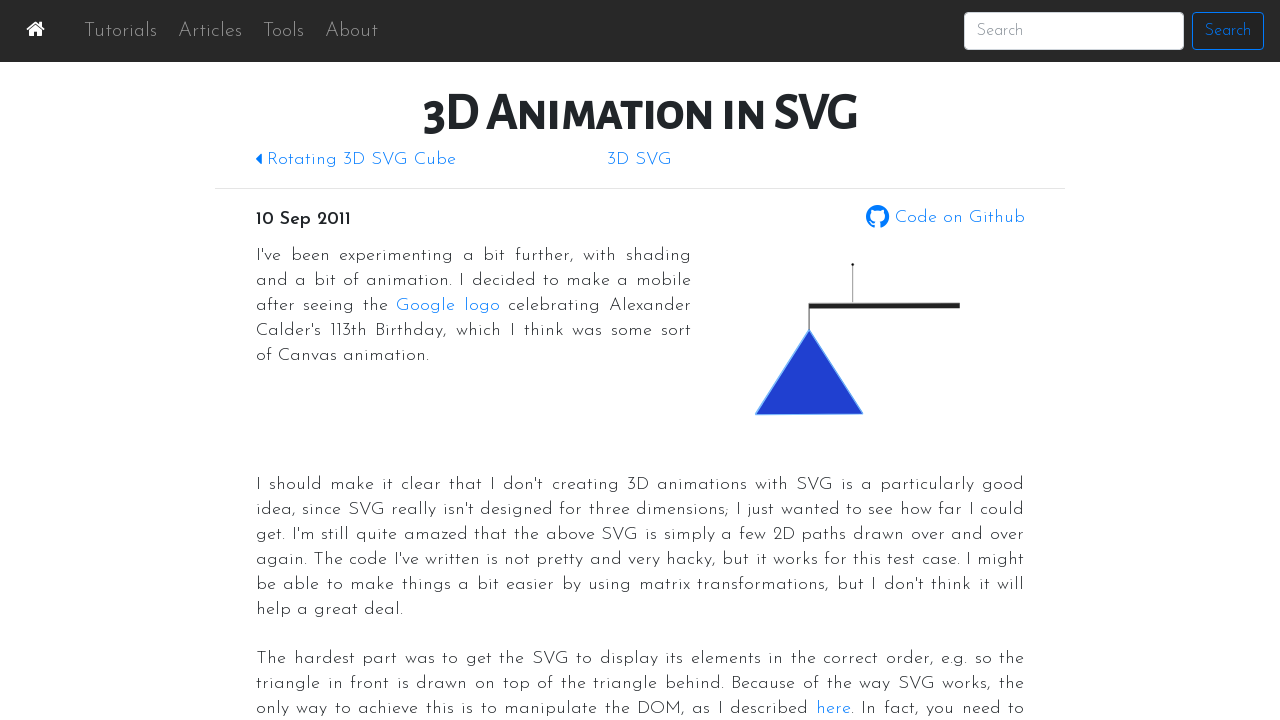

Scrolled down 100 pixels to view SVG content
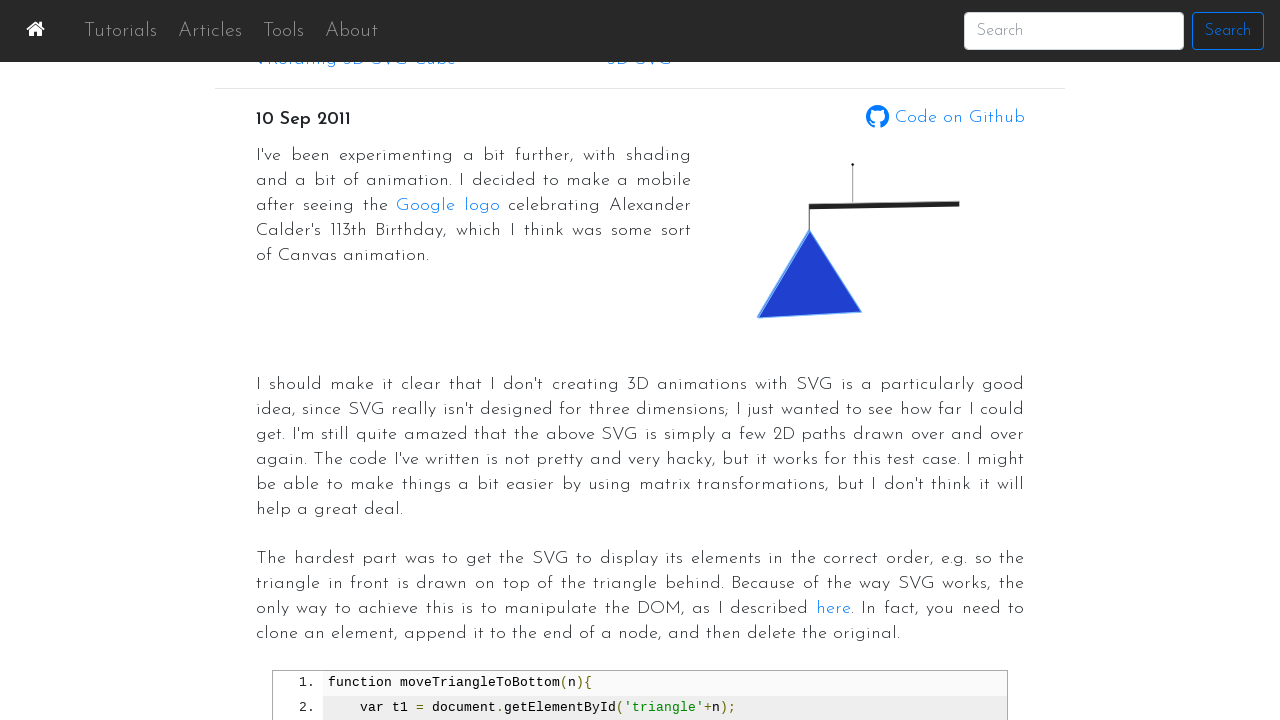

Verified SVG triangle path elements are present in the animated graphic
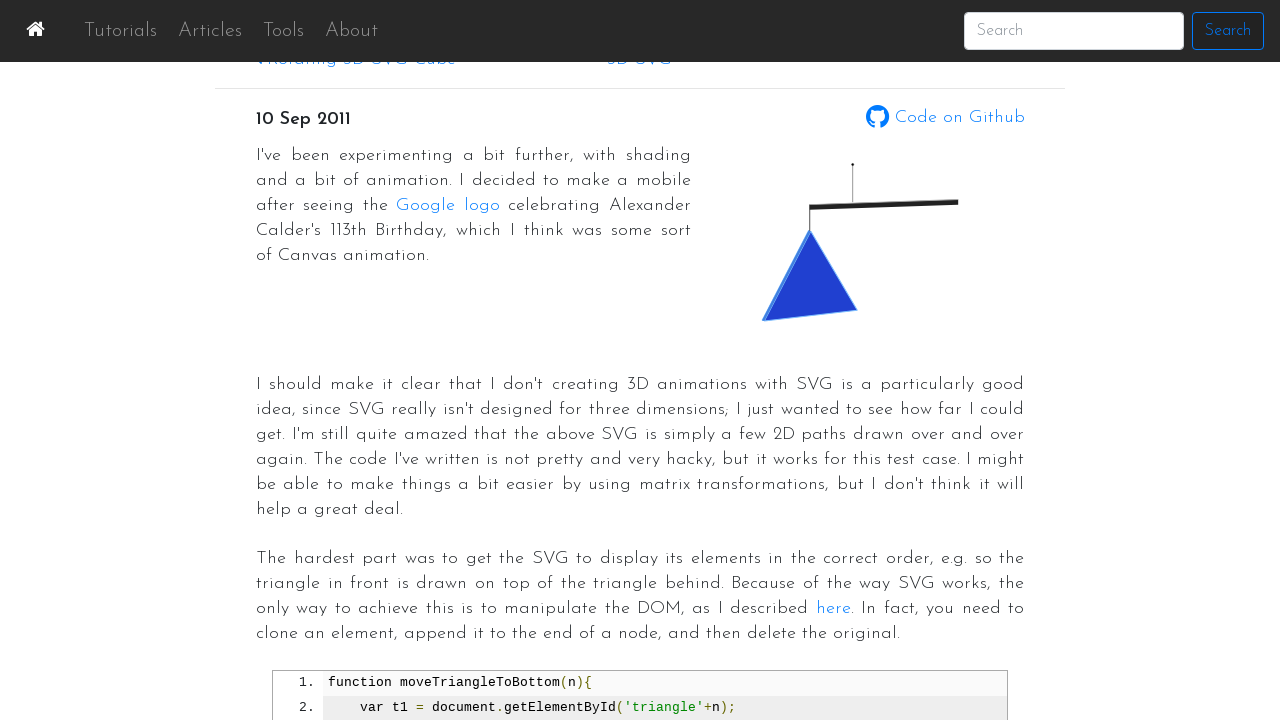

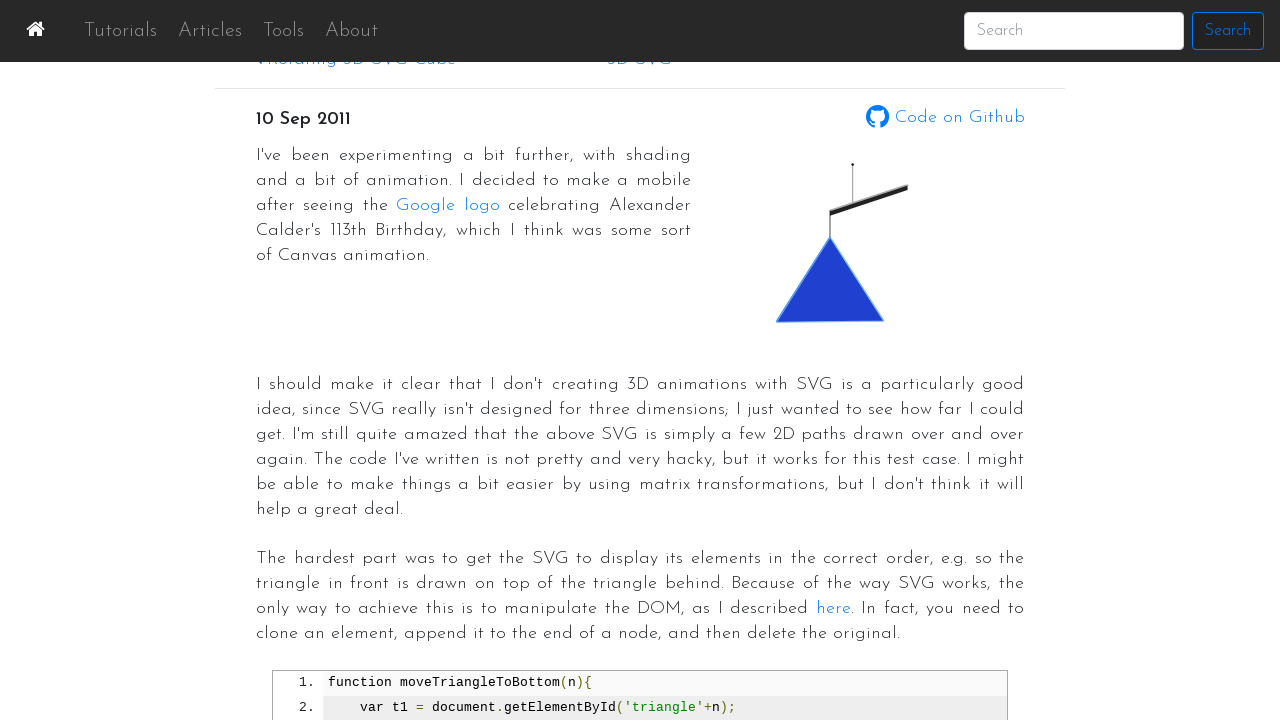